Clicks on button labeled "2" on the buttons test page

Starting URL: https://formy-project.herokuapp.com/buttons

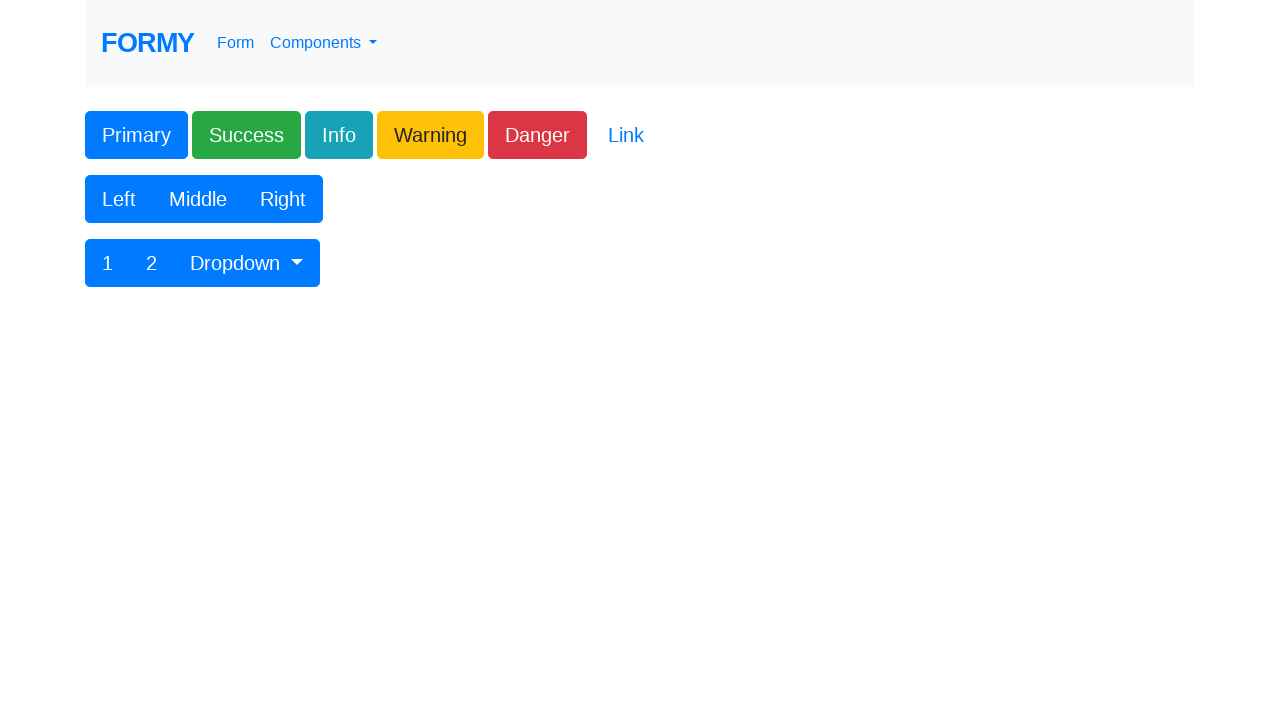

Clicked on button labeled '2' on the buttons test page at (152, 263) on button:has-text('2')
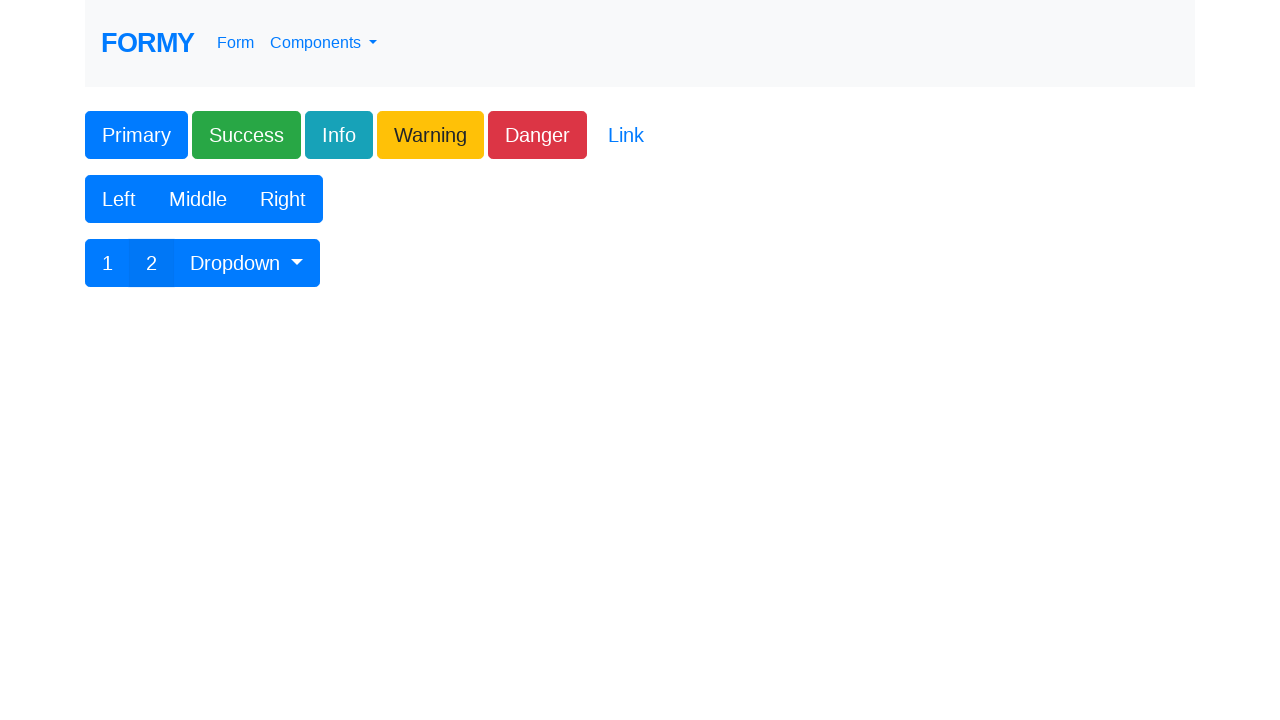

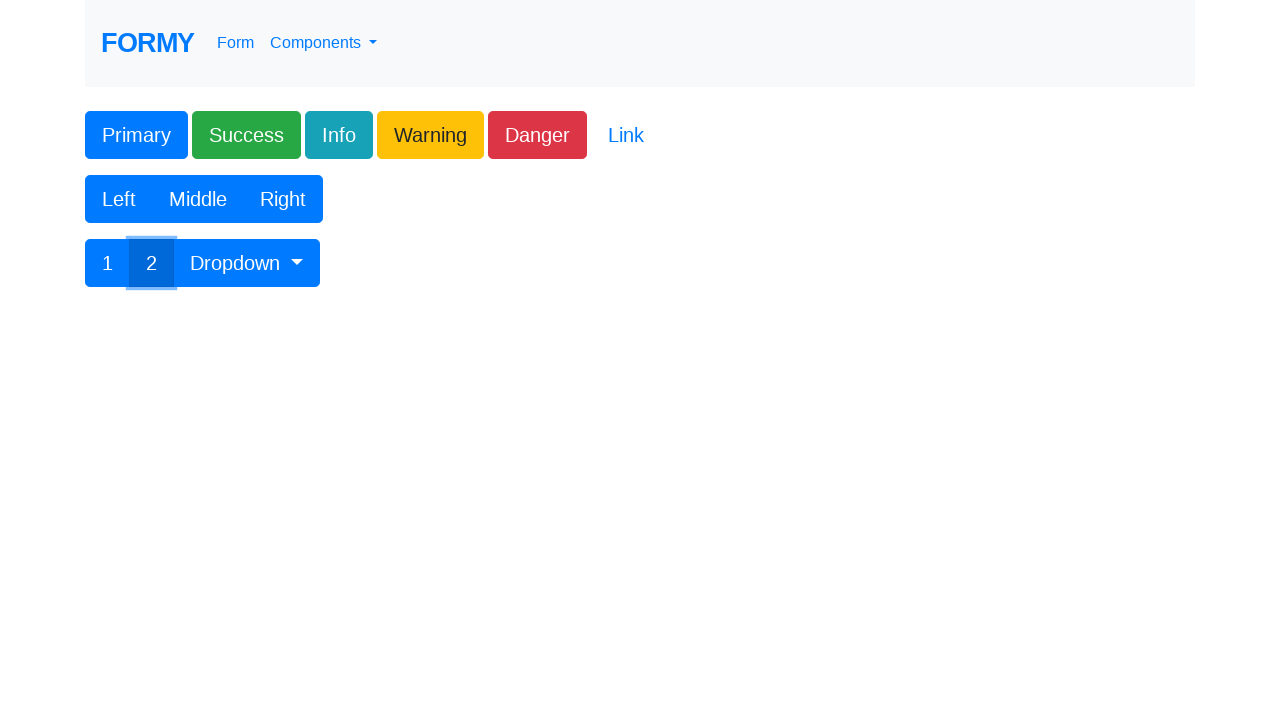